Tests filtering to display only active (non-completed) items by clicking the Active link.

Starting URL: https://demo.playwright.dev/todomvc

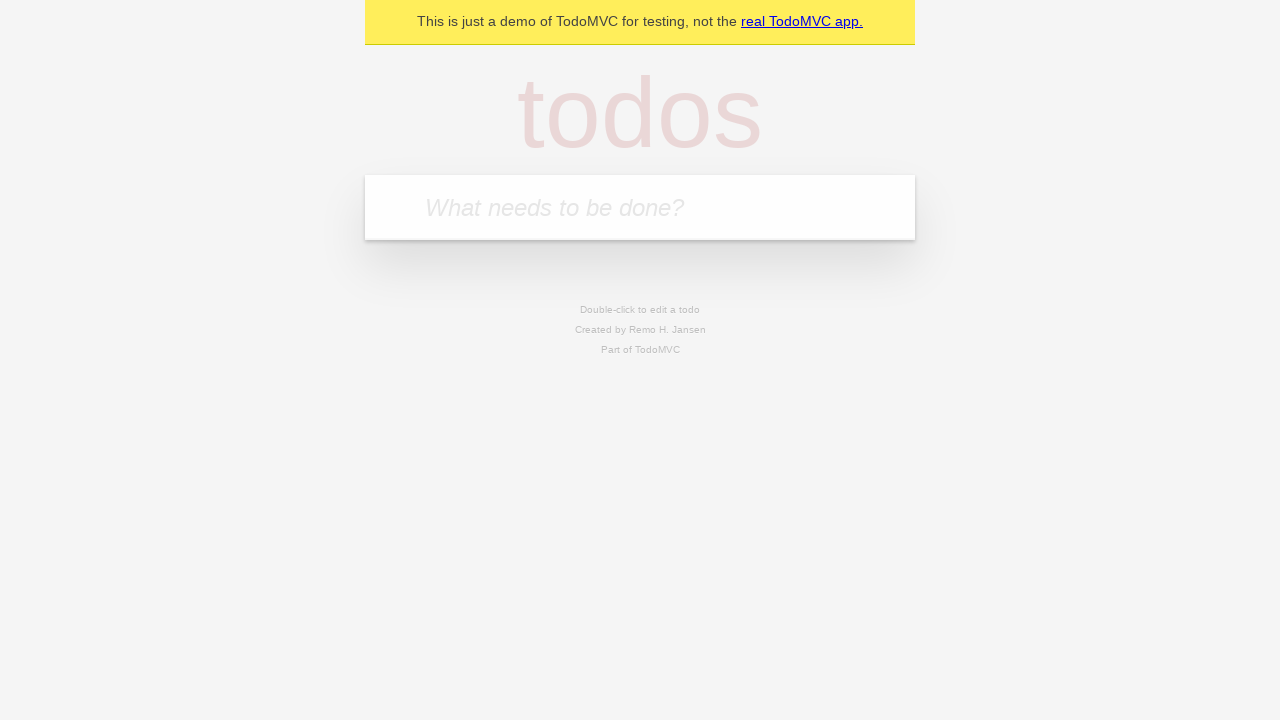

Filled todo input with 'buy some cheese' on internal:attr=[placeholder="What needs to be done?"i]
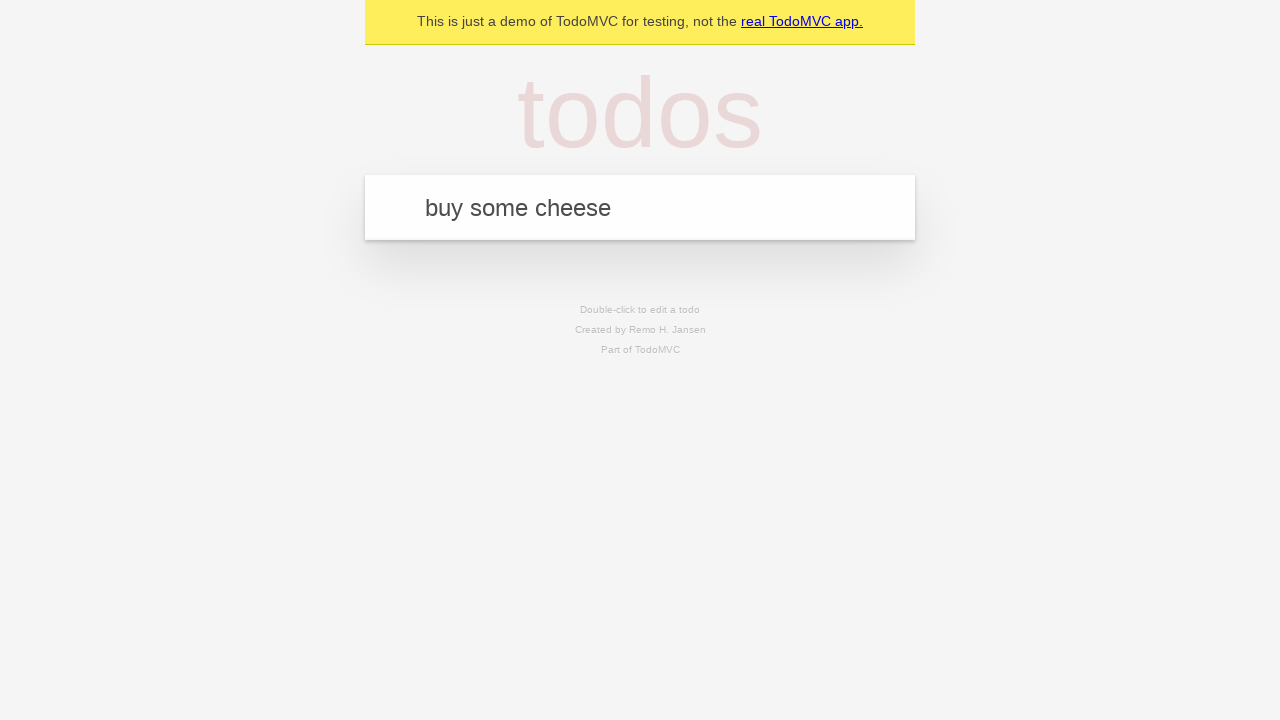

Pressed Enter to add first todo on internal:attr=[placeholder="What needs to be done?"i]
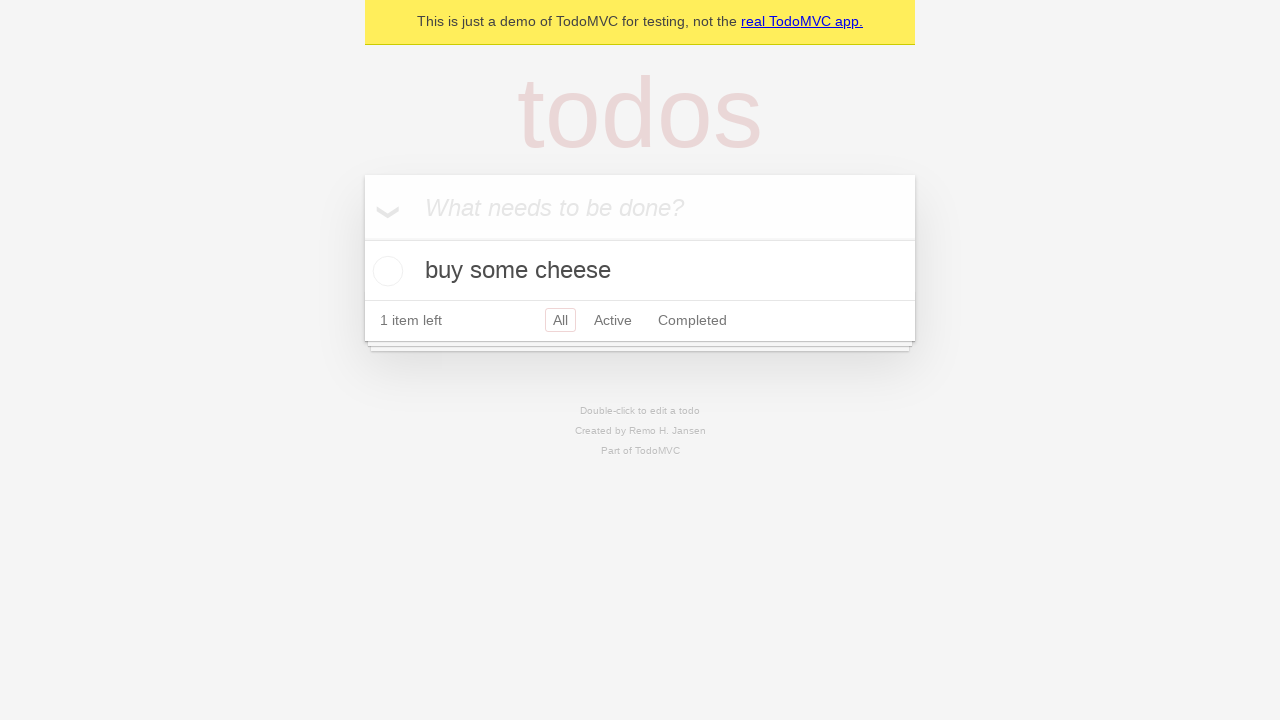

Filled todo input with 'feed the cat' on internal:attr=[placeholder="What needs to be done?"i]
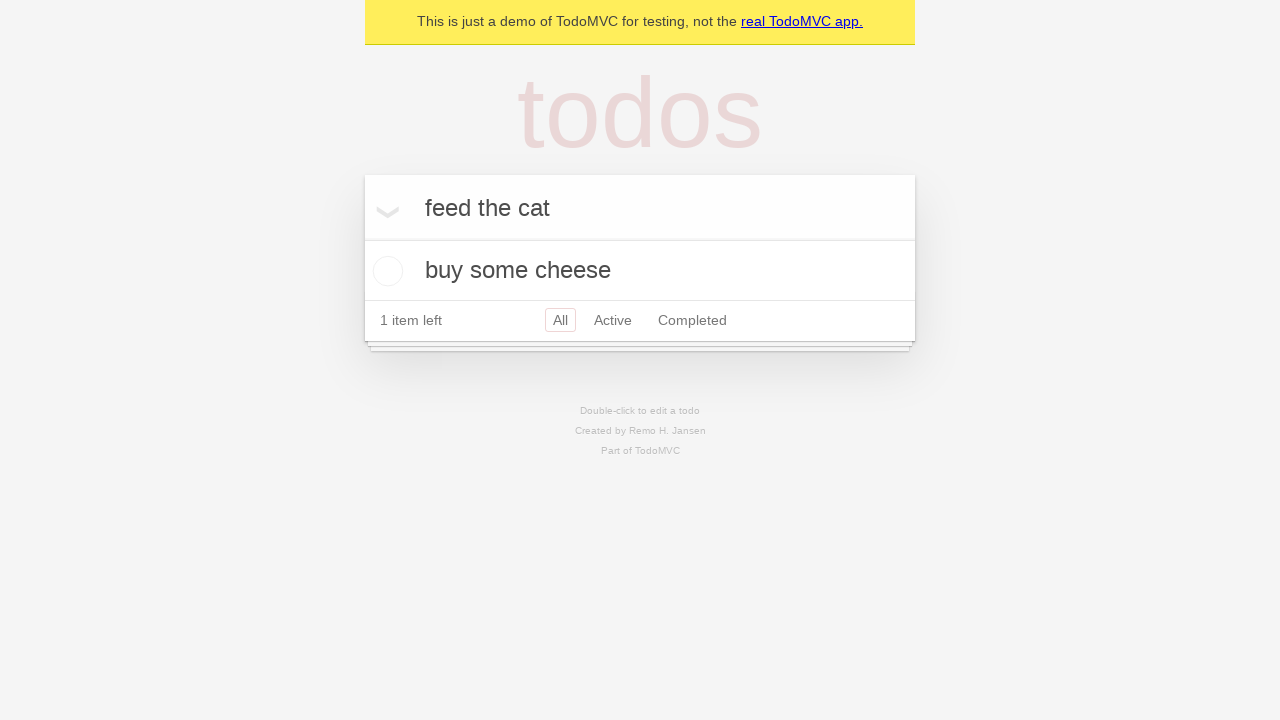

Pressed Enter to add second todo on internal:attr=[placeholder="What needs to be done?"i]
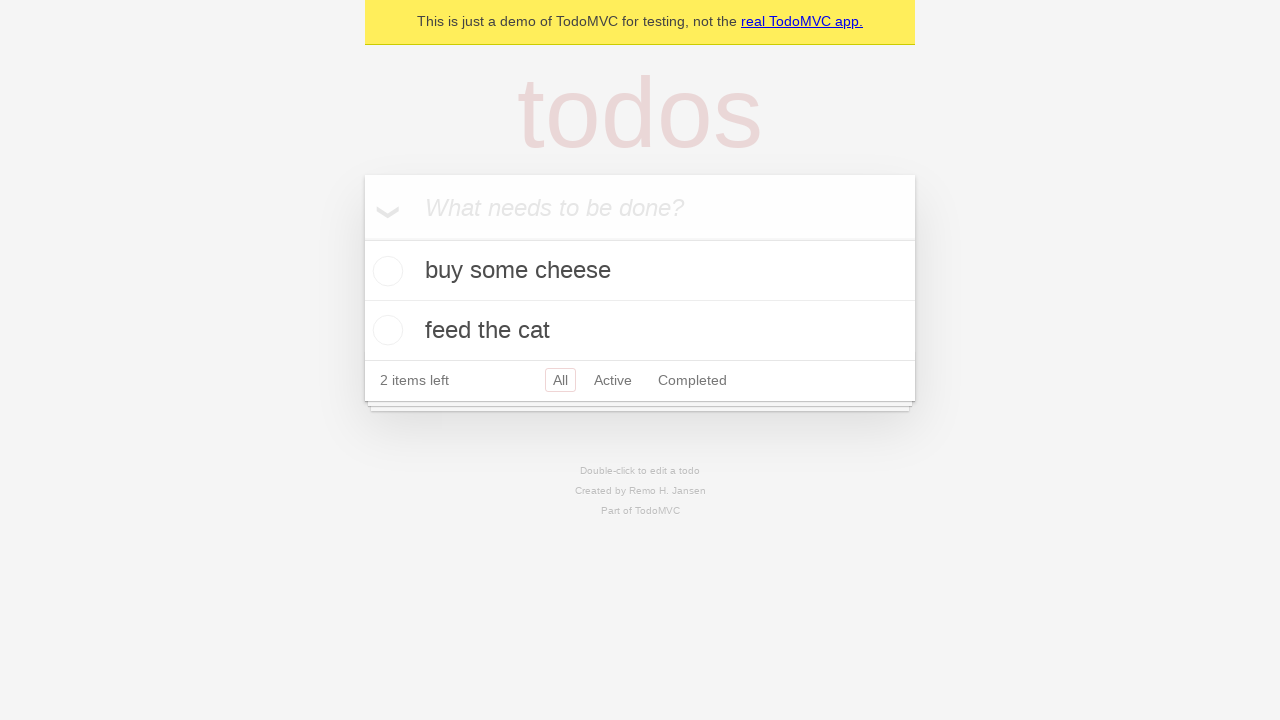

Filled todo input with 'book a doctors appointment' on internal:attr=[placeholder="What needs to be done?"i]
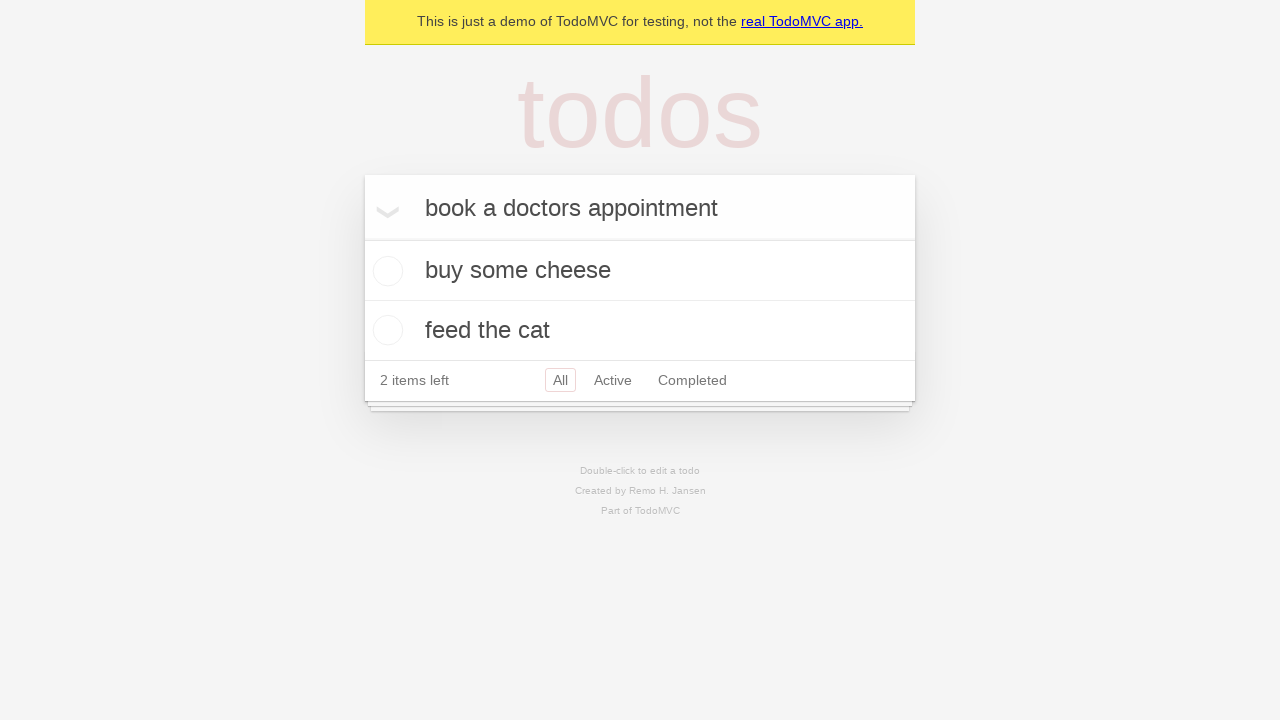

Pressed Enter to add third todo on internal:attr=[placeholder="What needs to be done?"i]
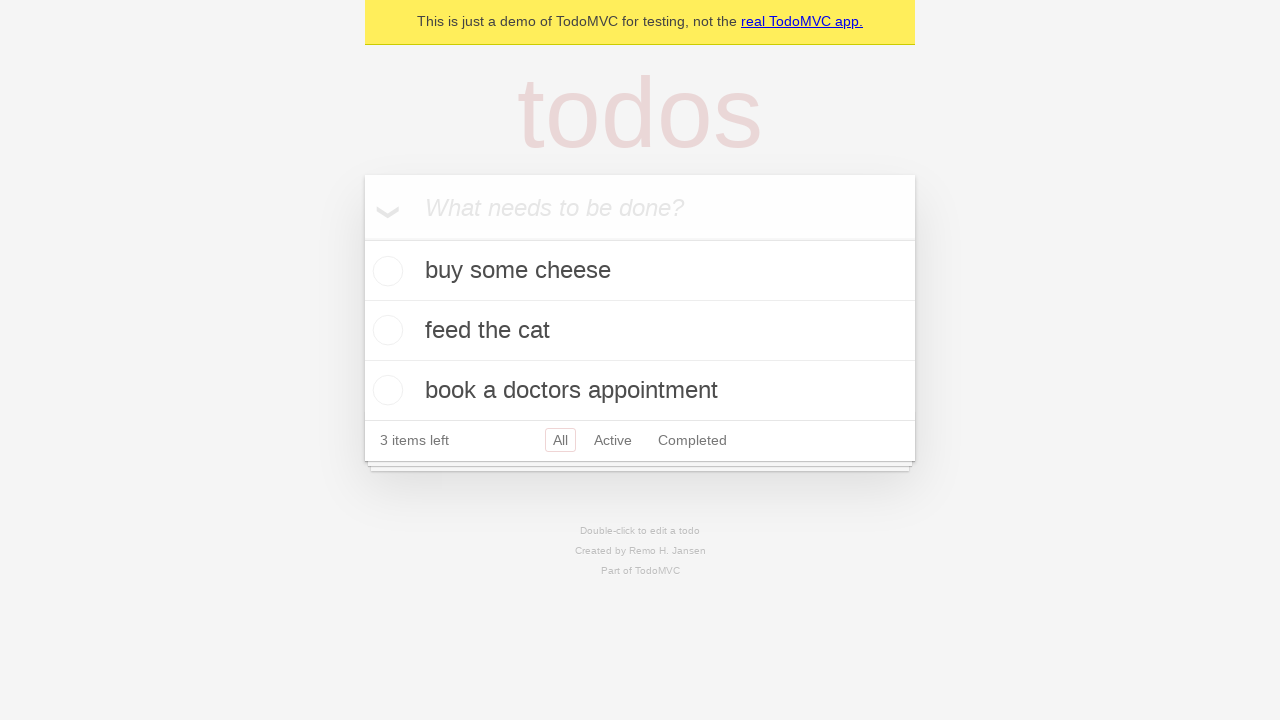

Checked the second todo item to mark it as completed at (385, 330) on internal:testid=[data-testid="todo-item"s] >> nth=1 >> internal:role=checkbox
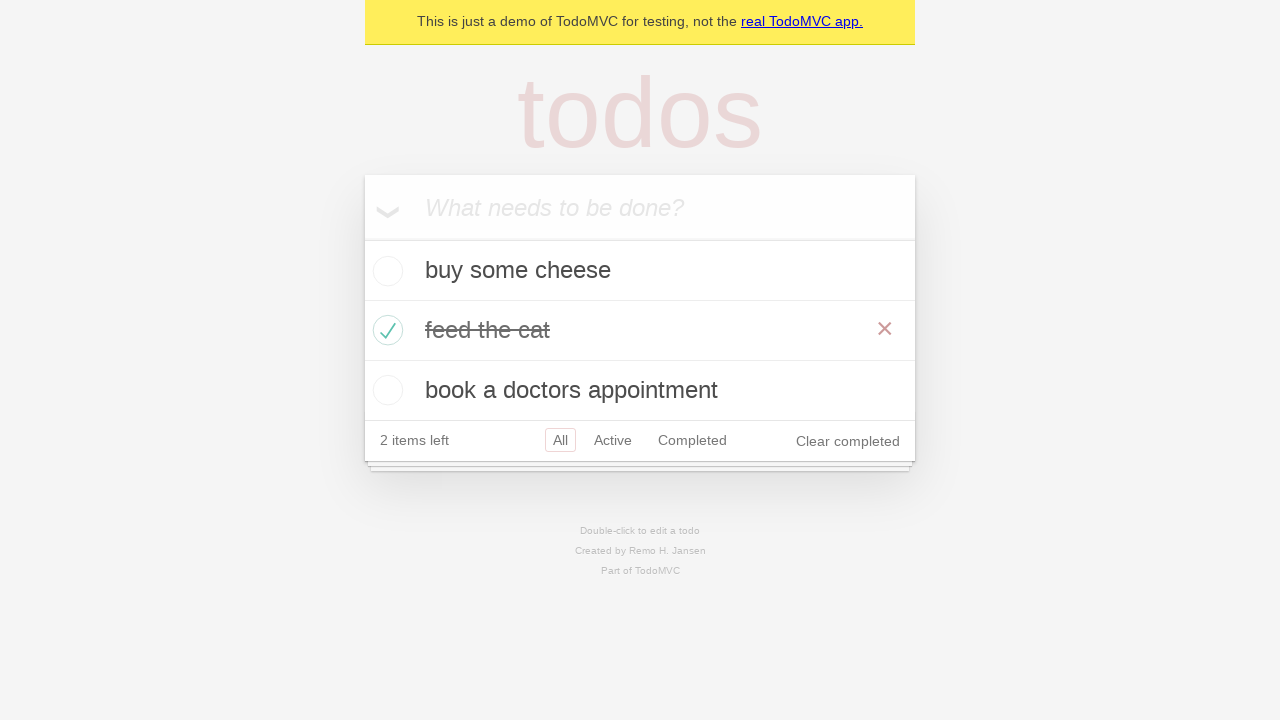

Clicked Active link to filter and display only active items at (613, 440) on internal:role=link[name="Active"i]
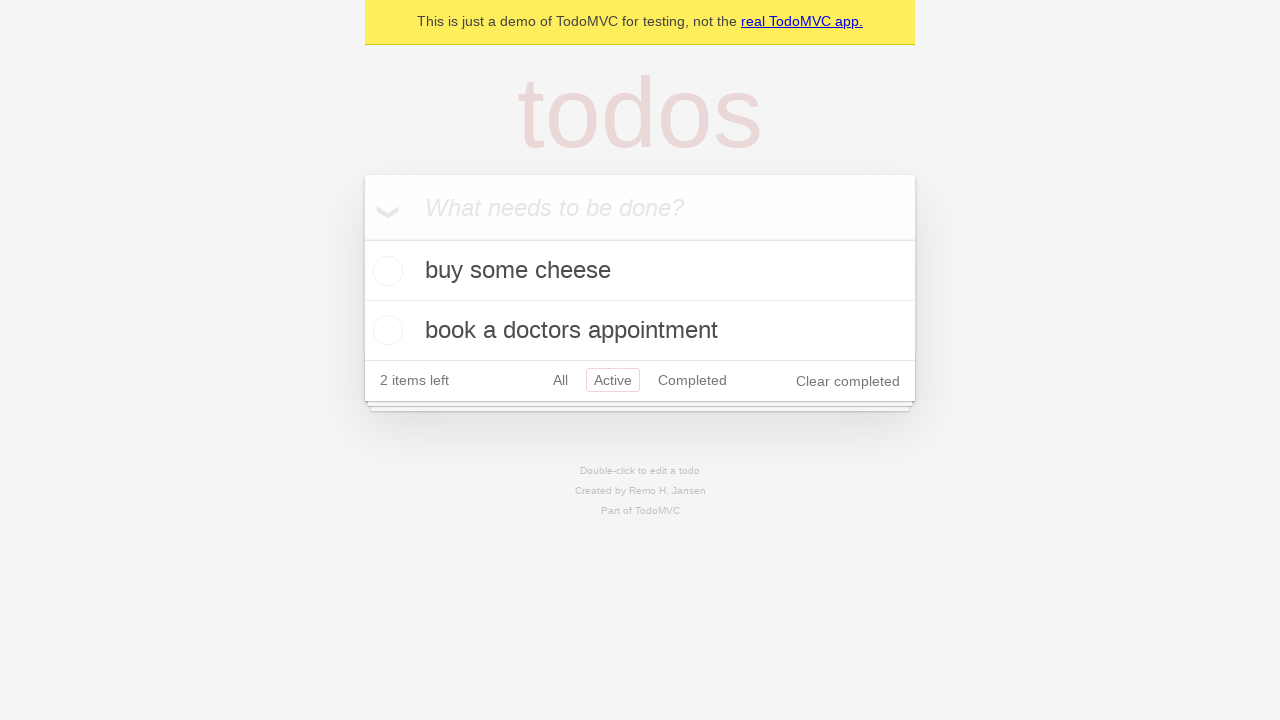

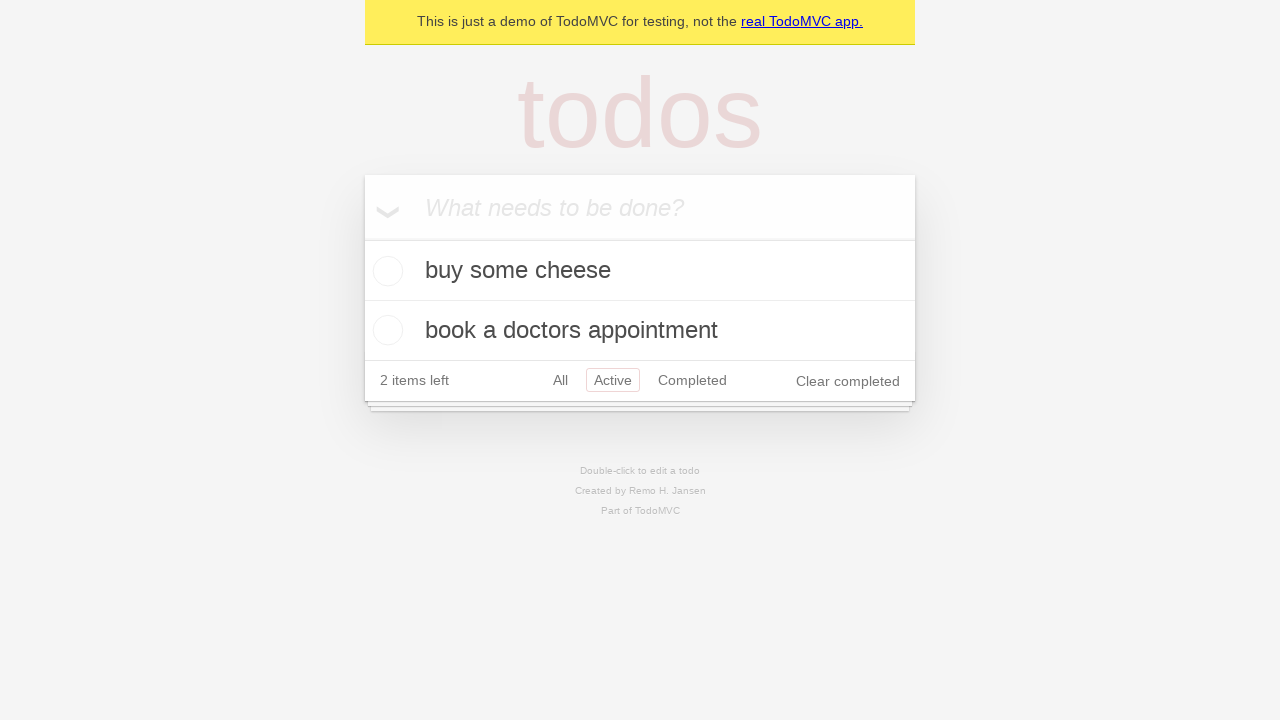